Tests the bank manager flow on a demo banking application by logging in as bank manager, opening a new account for a customer with a selected currency, and confirming the action via alert.

Starting URL: https://www.globalsqa.com/angularJs-protractor/BankingProject/#/login

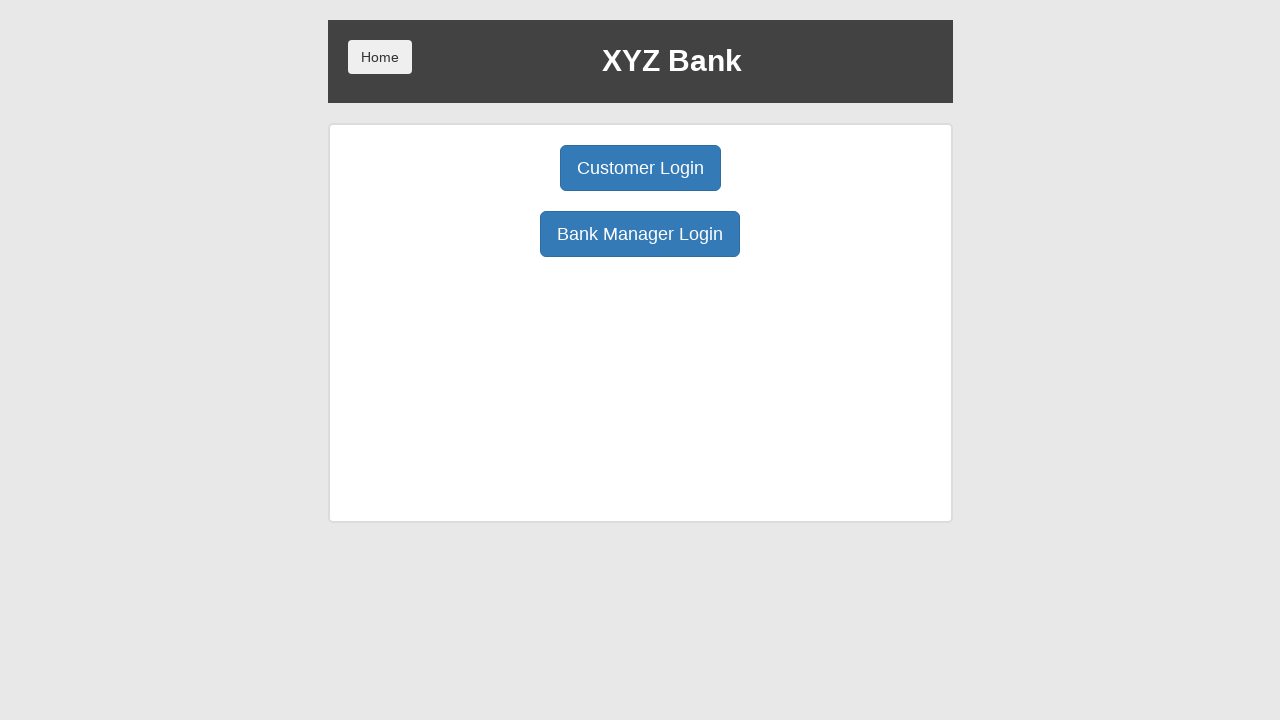

Clicked Bank Manager Login button at (640, 234) on button:has-text('Bank Manager Login')
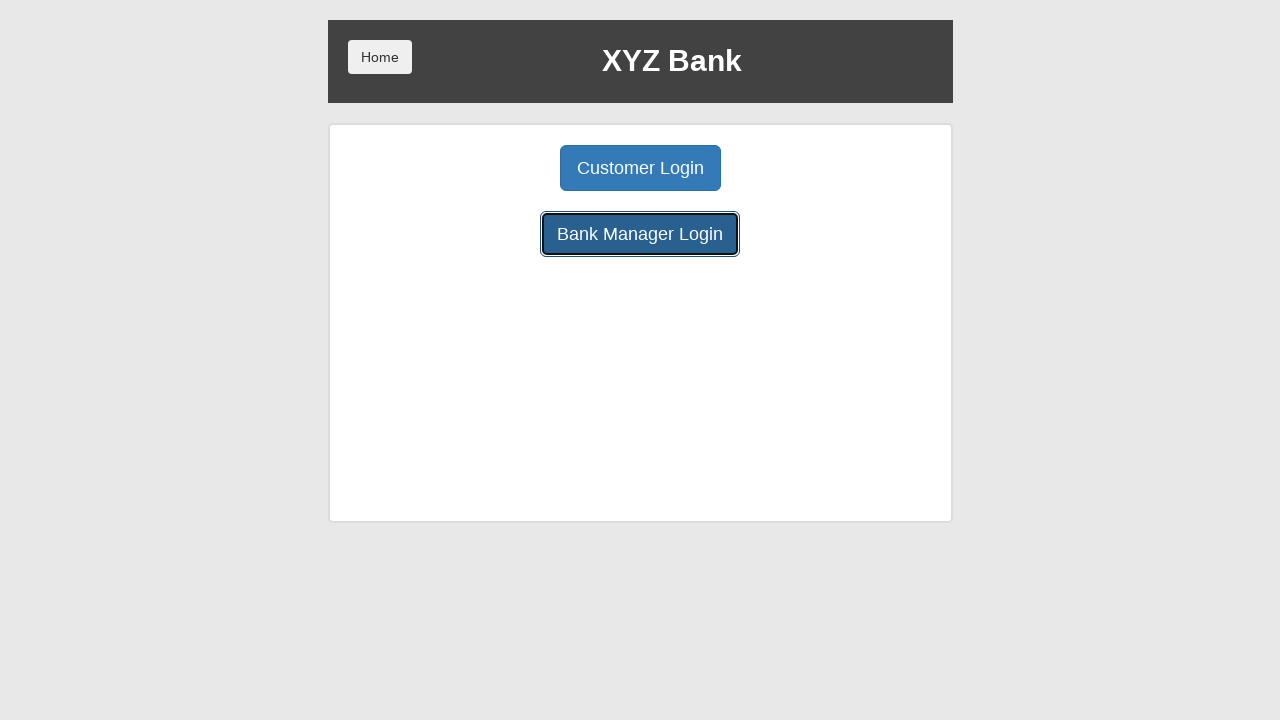

Clicked Open Account button at (654, 168) on button:has-text('Open Account')
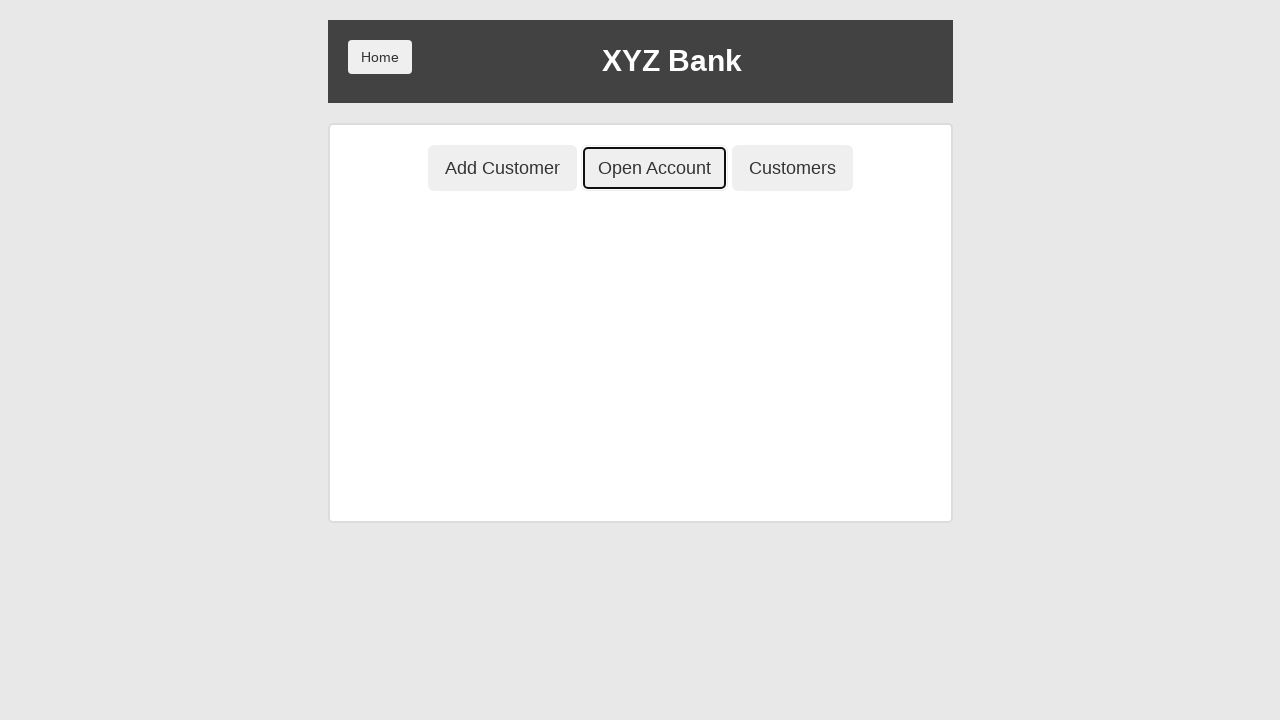

Selected customer 'Ron Weasly' from dropdown on select#userSelect
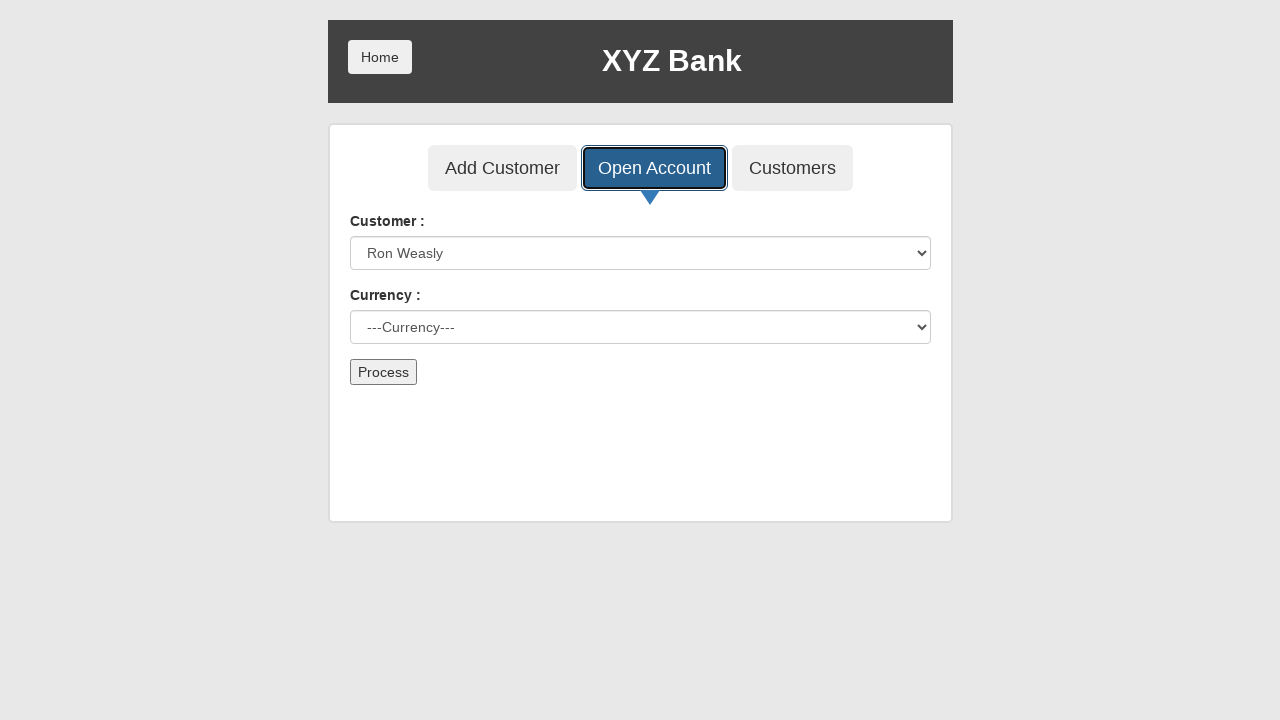

Selected currency 'Pound' from dropdown on select#currency
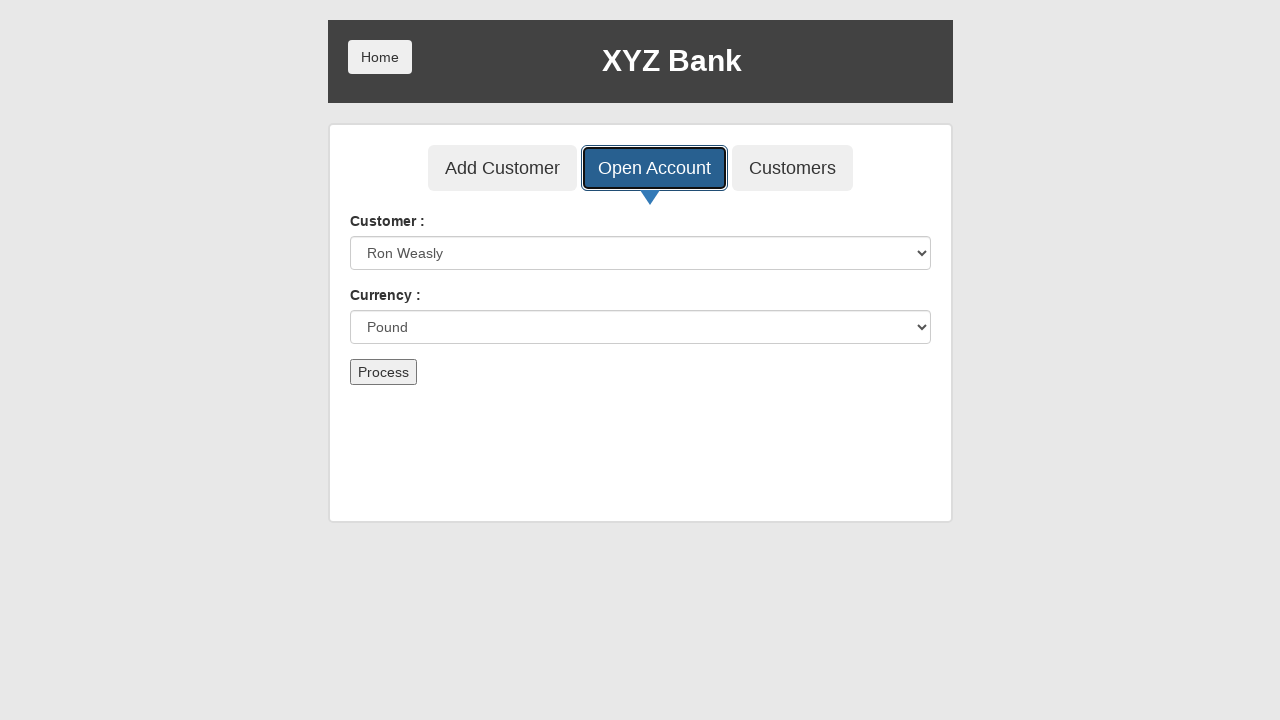

Waited for UI to update
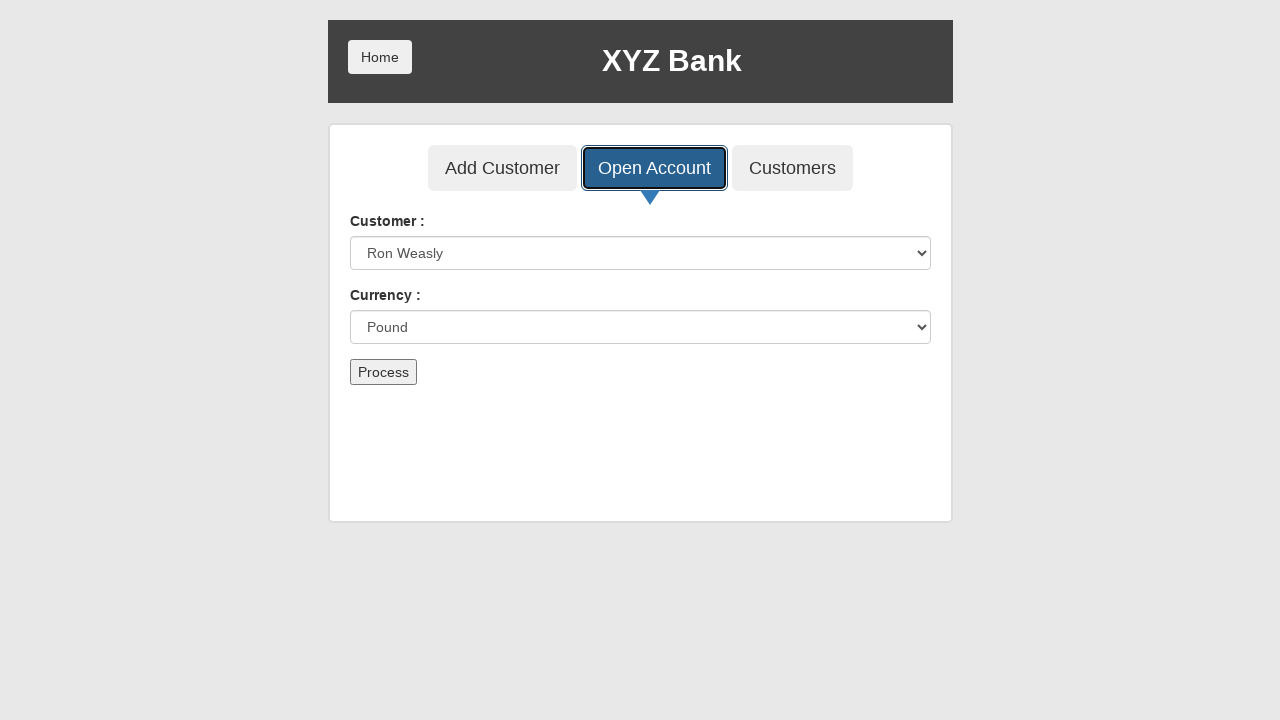

Clicked Process button to submit account creation at (383, 372) on button:has-text('Process')
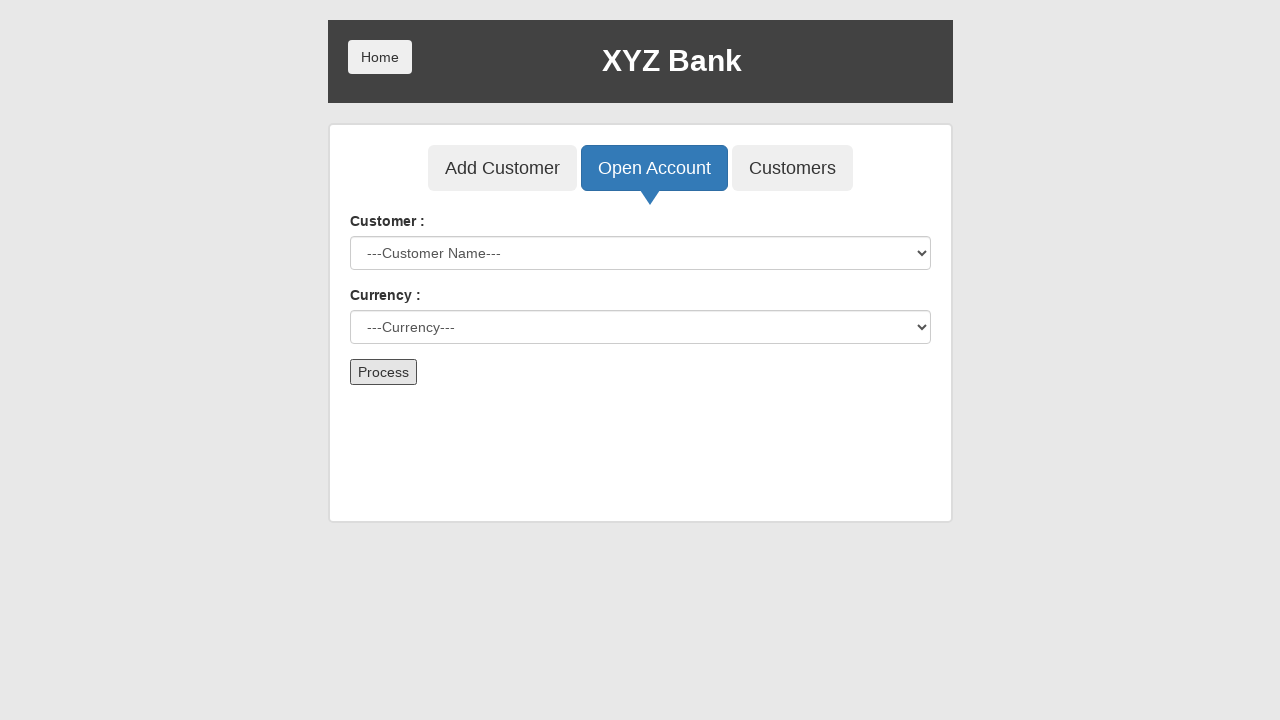

Set up dialog handler to accept confirmation alert
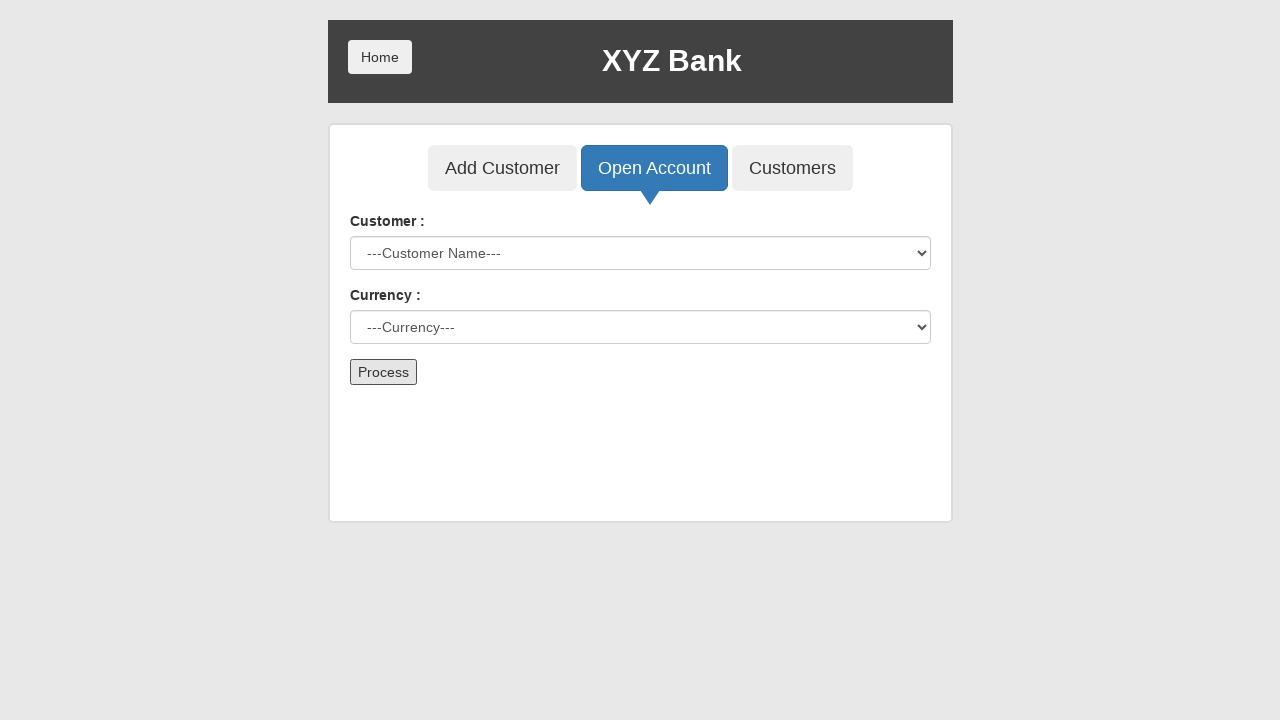

Waited for alert confirmation to process
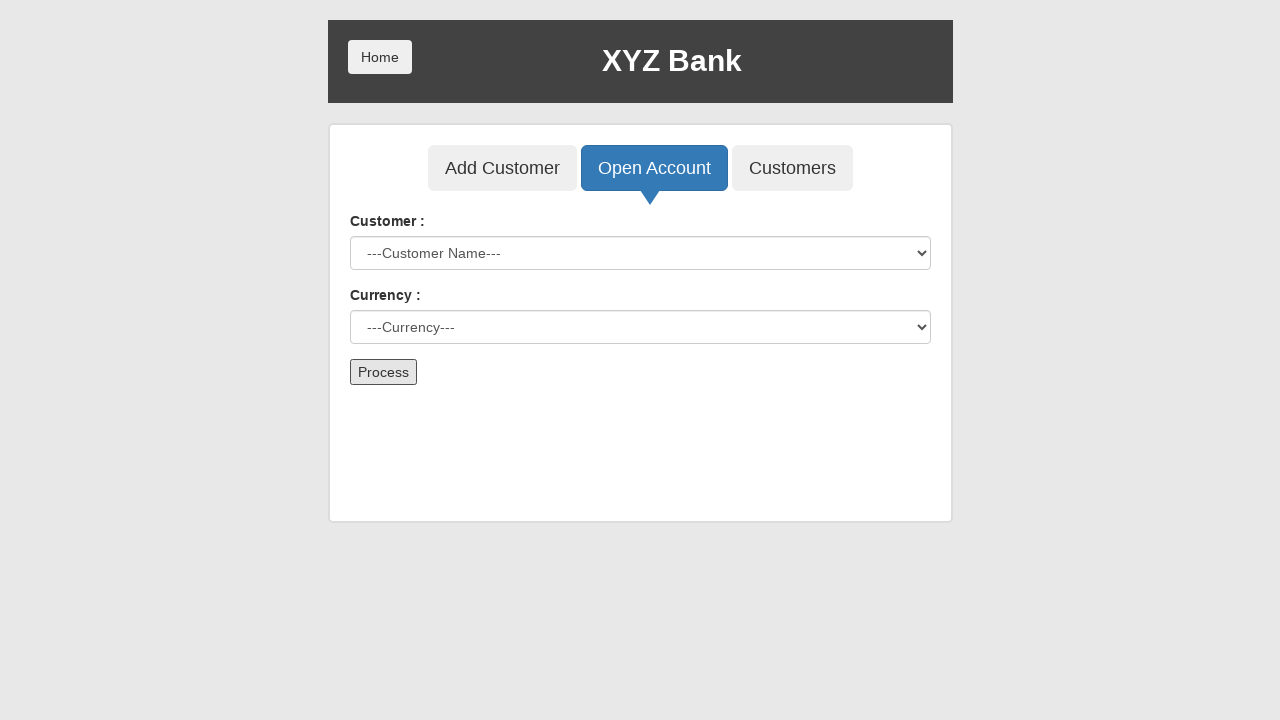

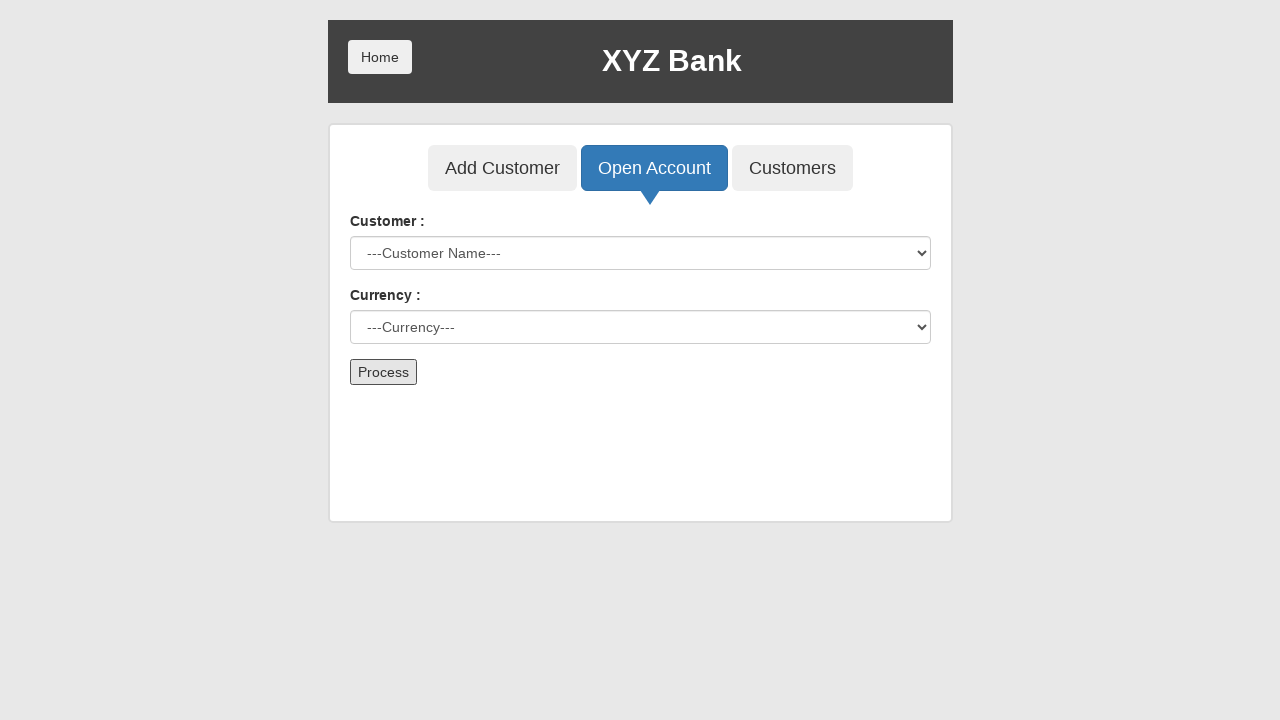